Opens Flipkart homepage and maximizes the browser window

Starting URL: https://www.flipkart.com/

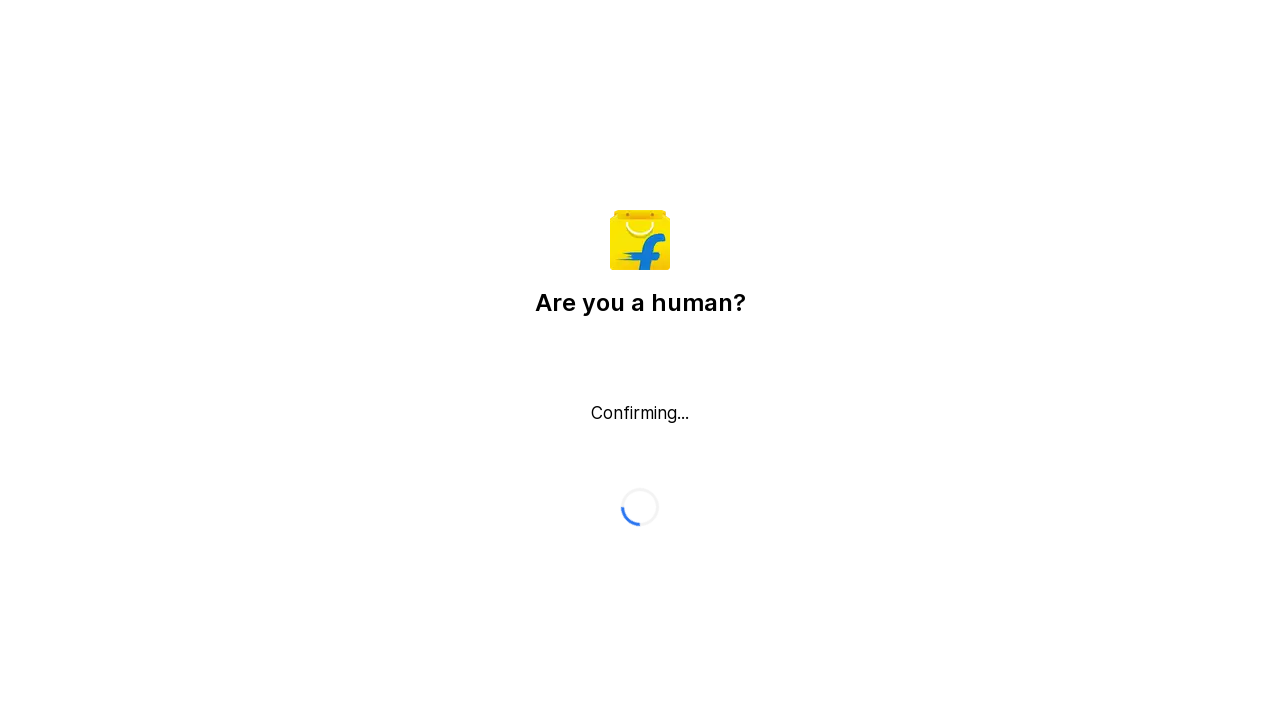

Set viewport size to 1920x1080 (maximized window)
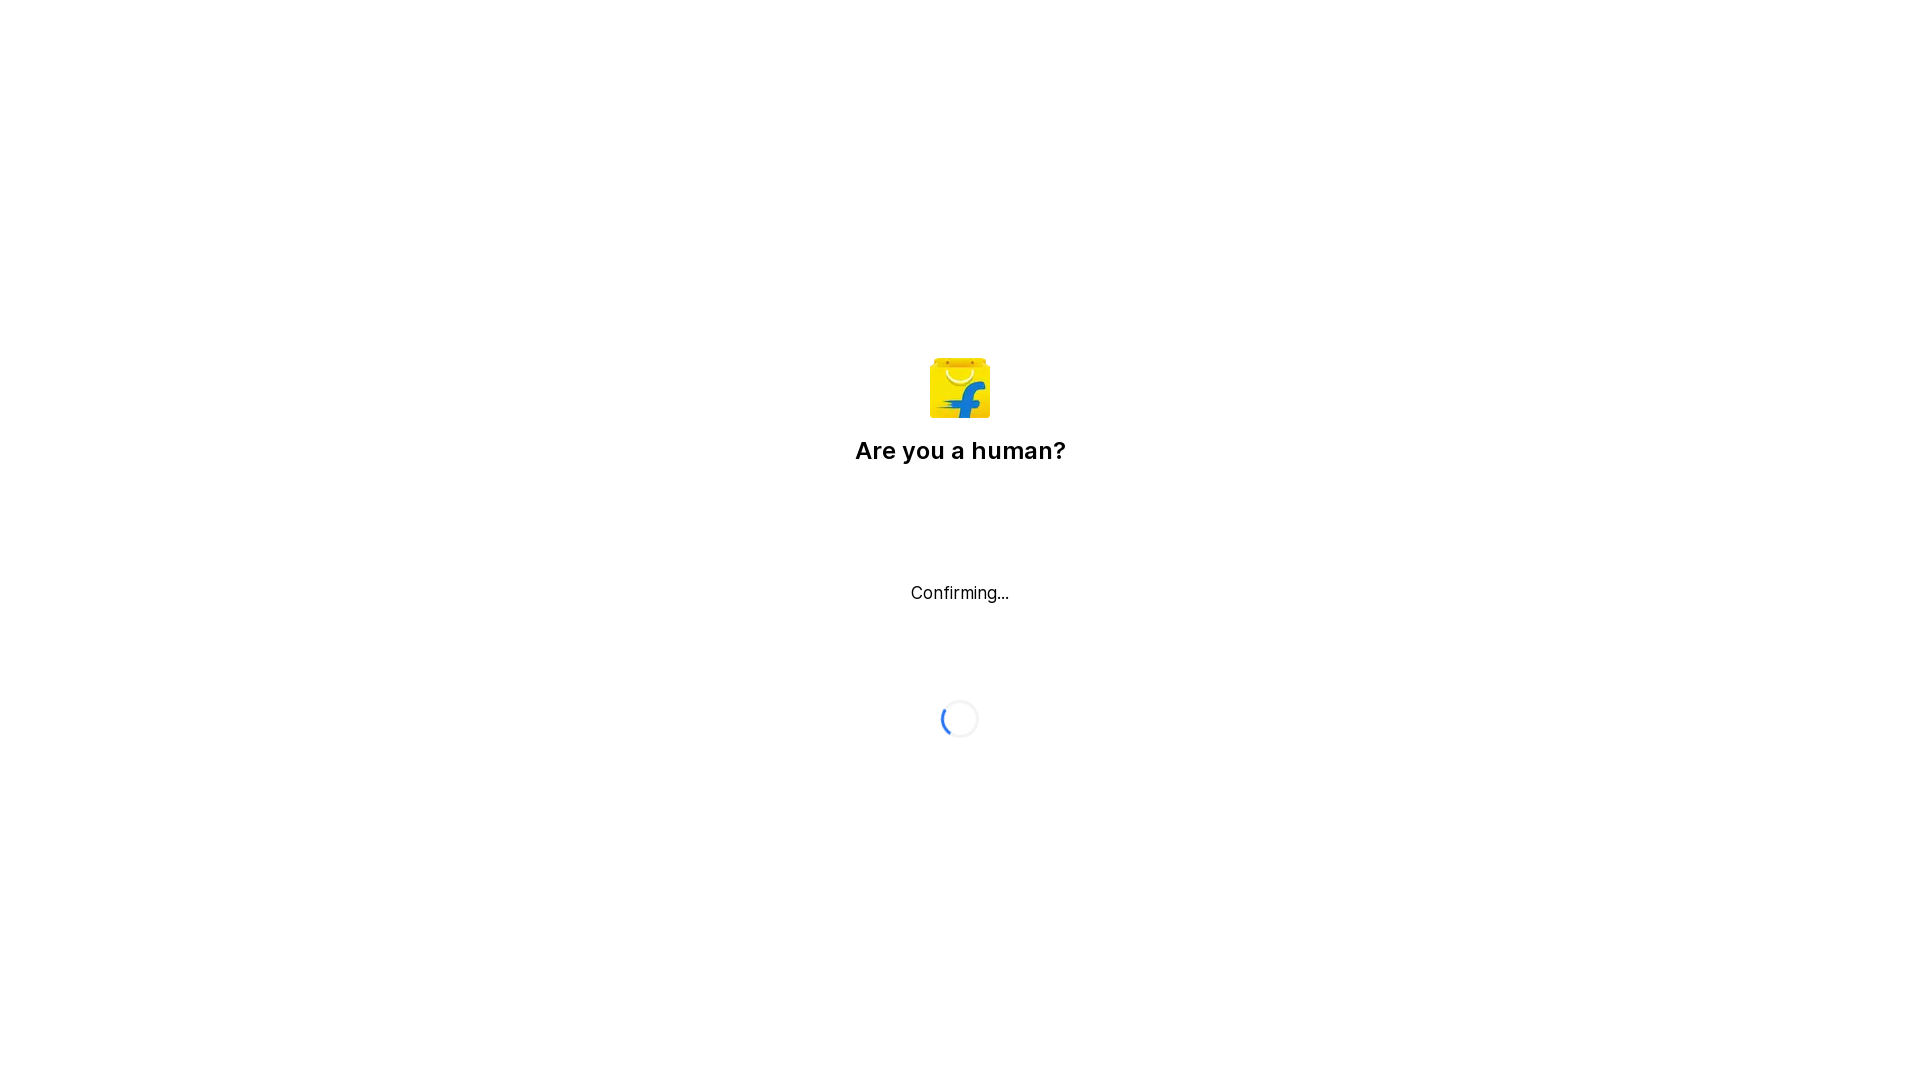

Flipkart homepage loaded successfully (domcontentloaded state reached)
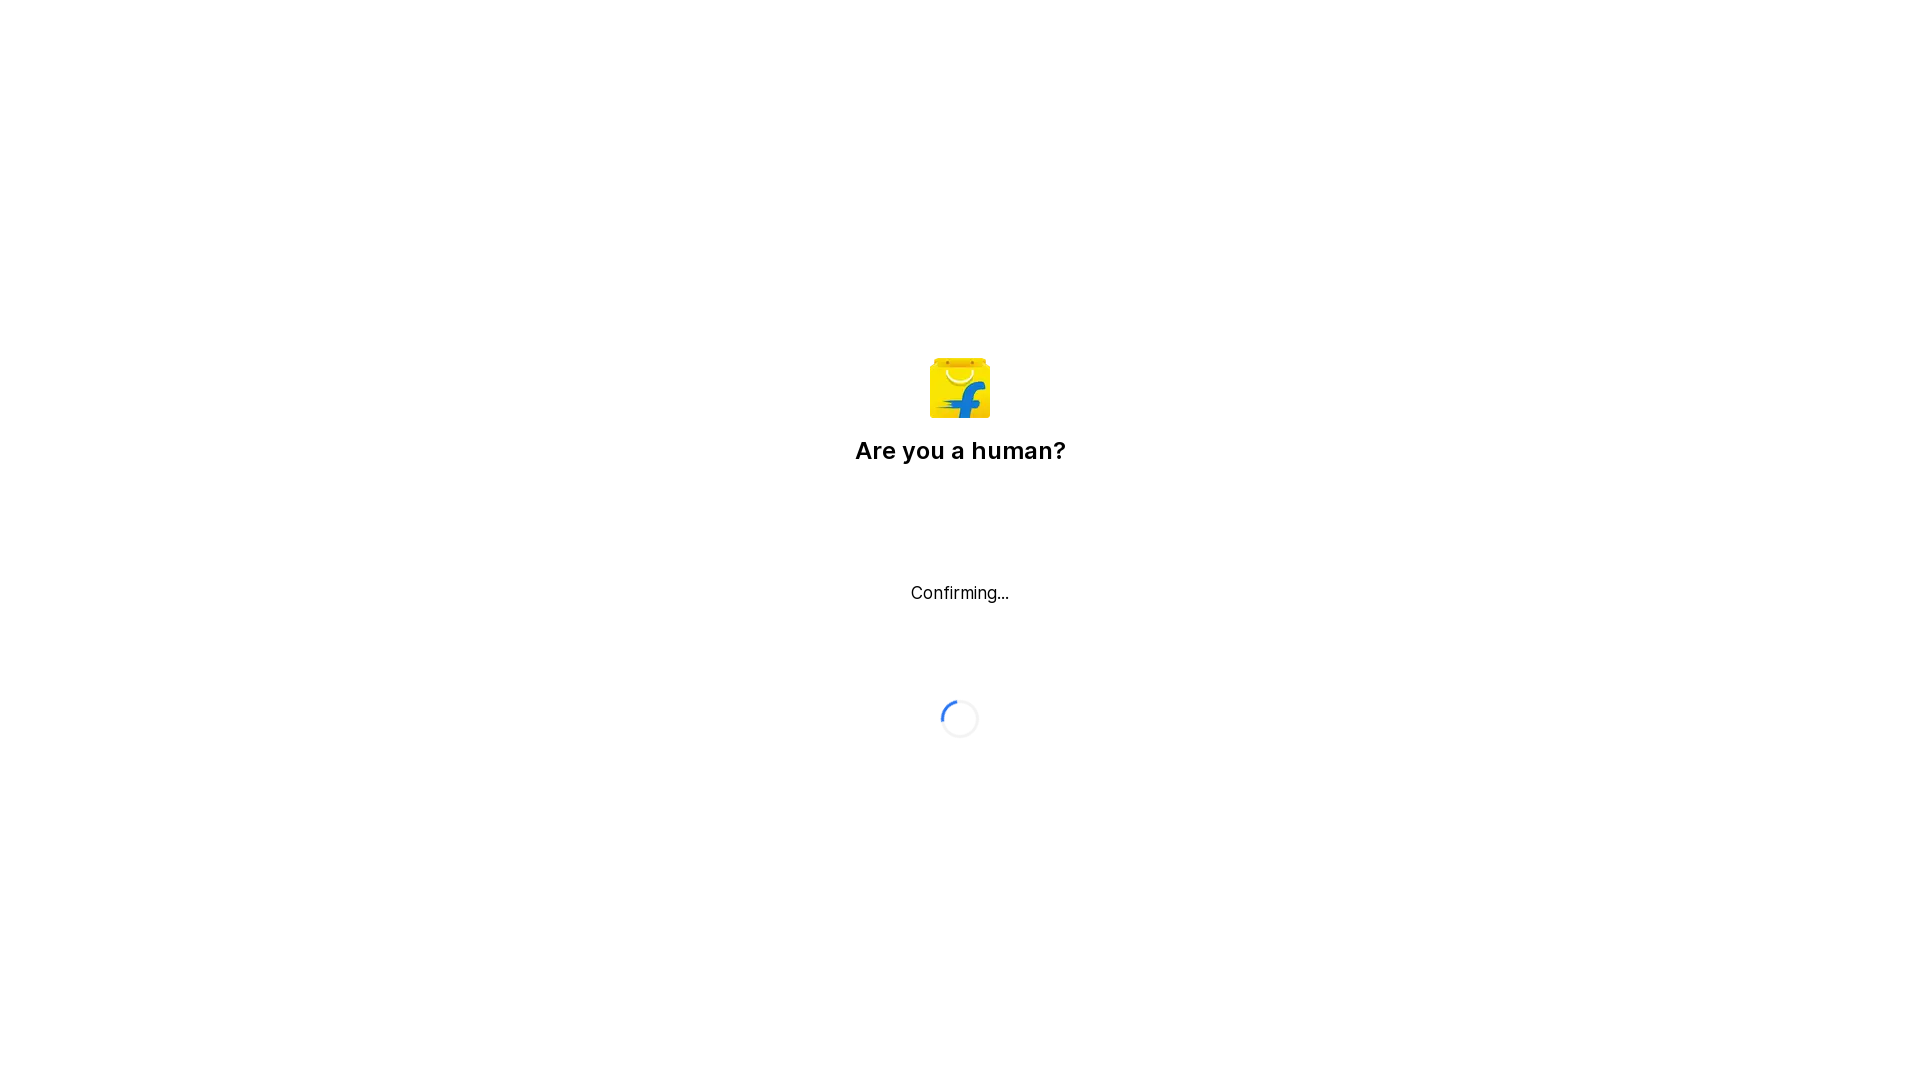

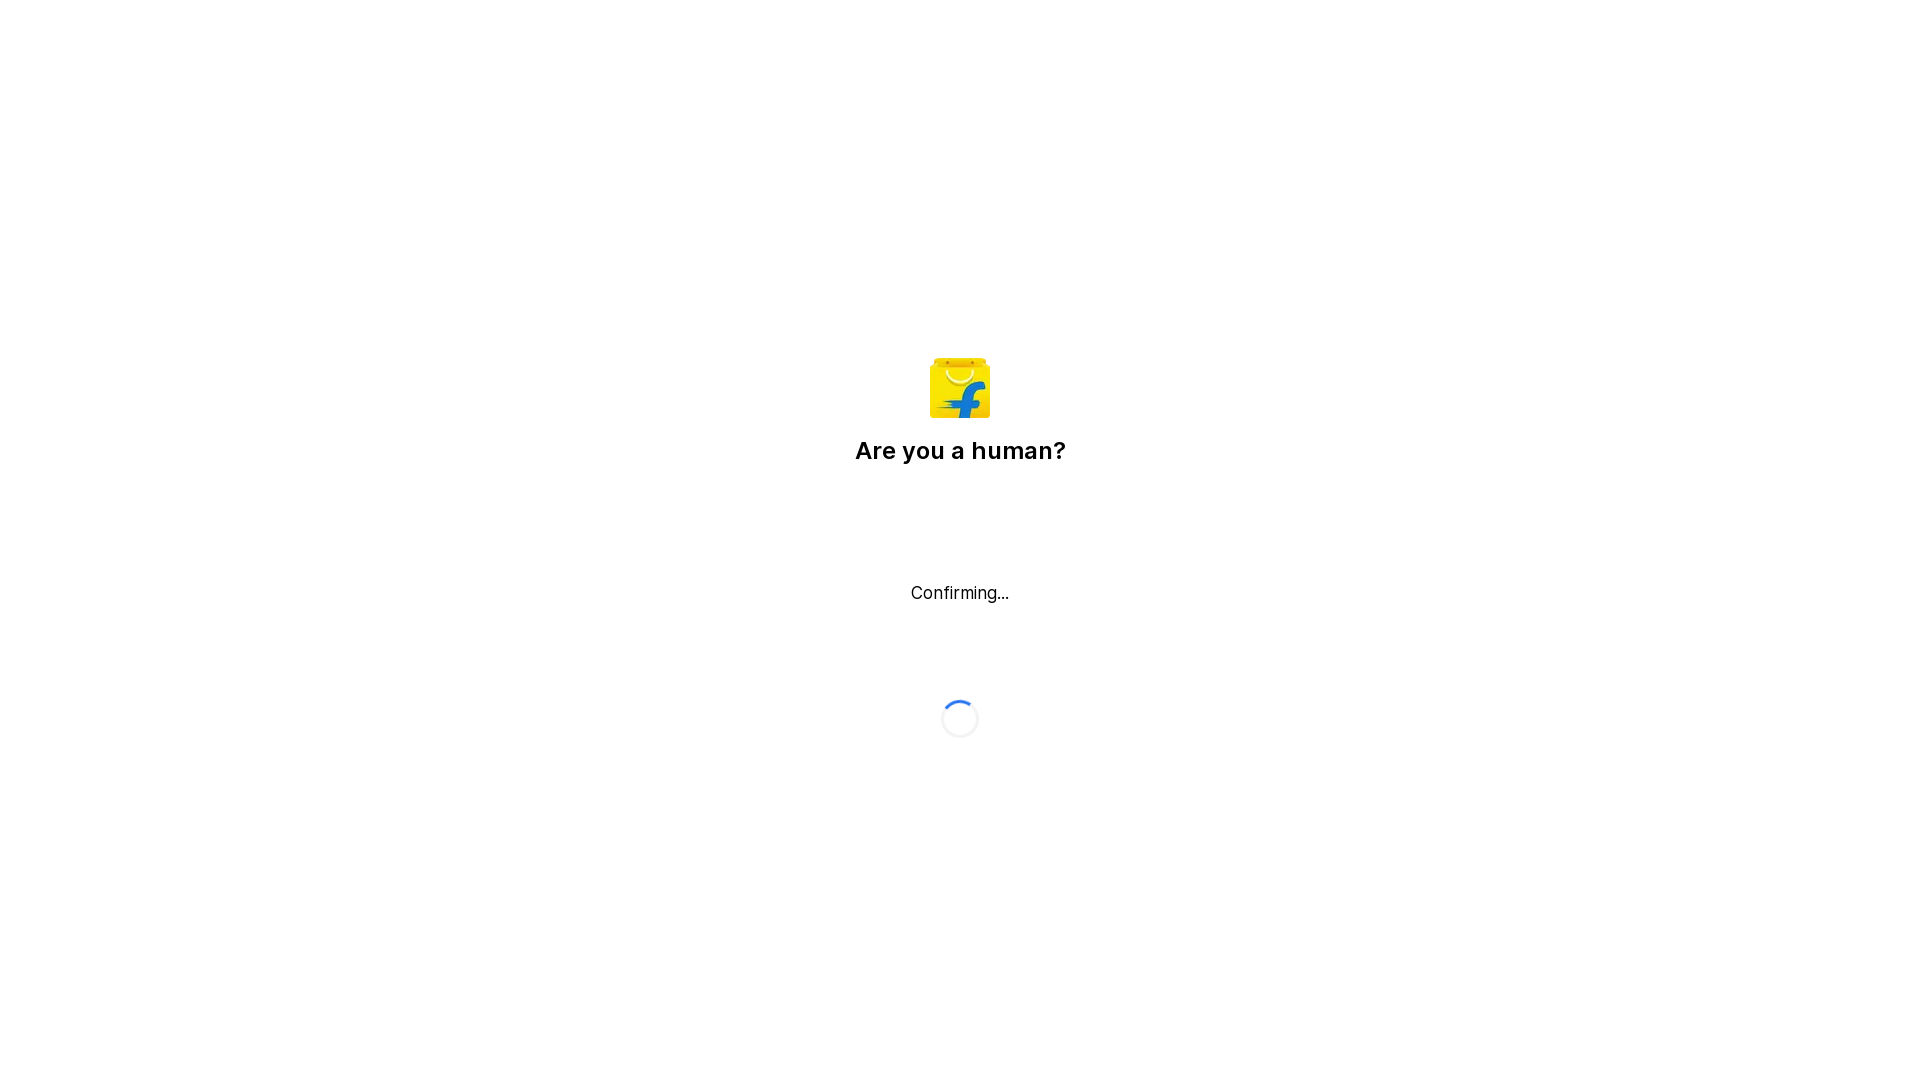